Tests alert handling by entering text and triggering an alert dialog

Starting URL: https://rahulshettyacademy.com/AutomationPractice/

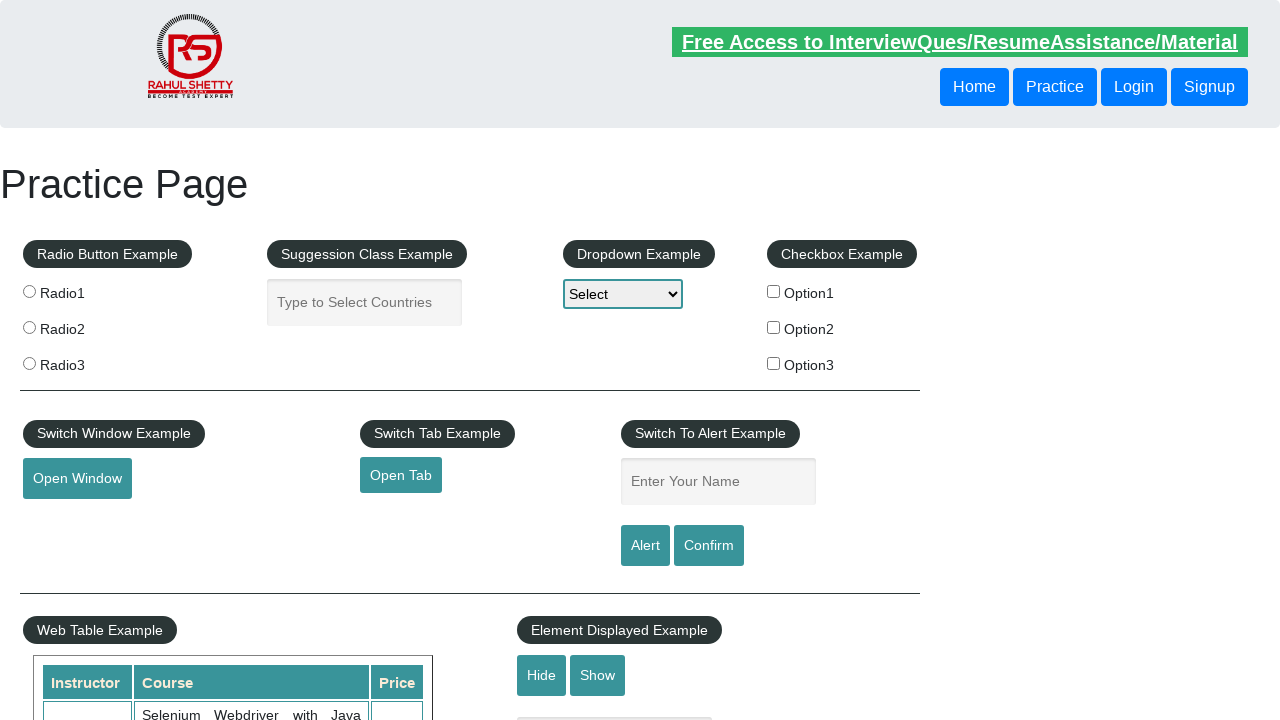

Filled name field with 'Usman' on #name
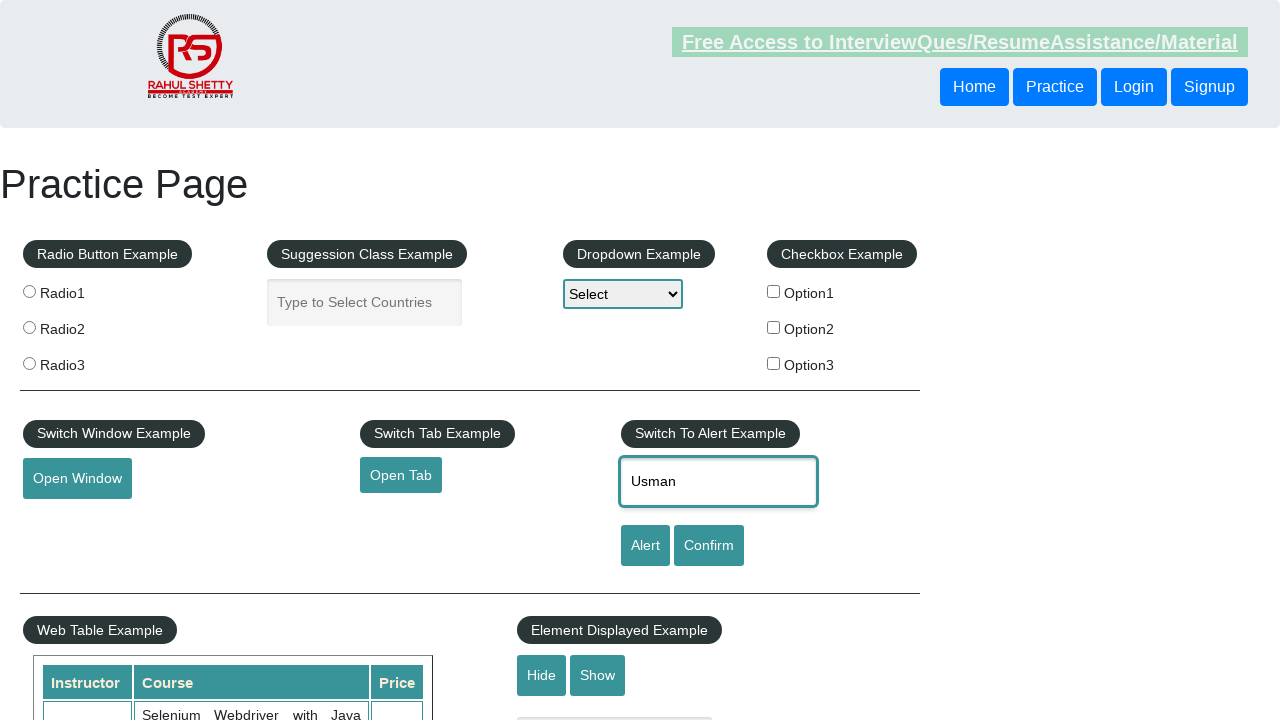

Clicked alert button to trigger alert dialog at (645, 546) on #alertbtn
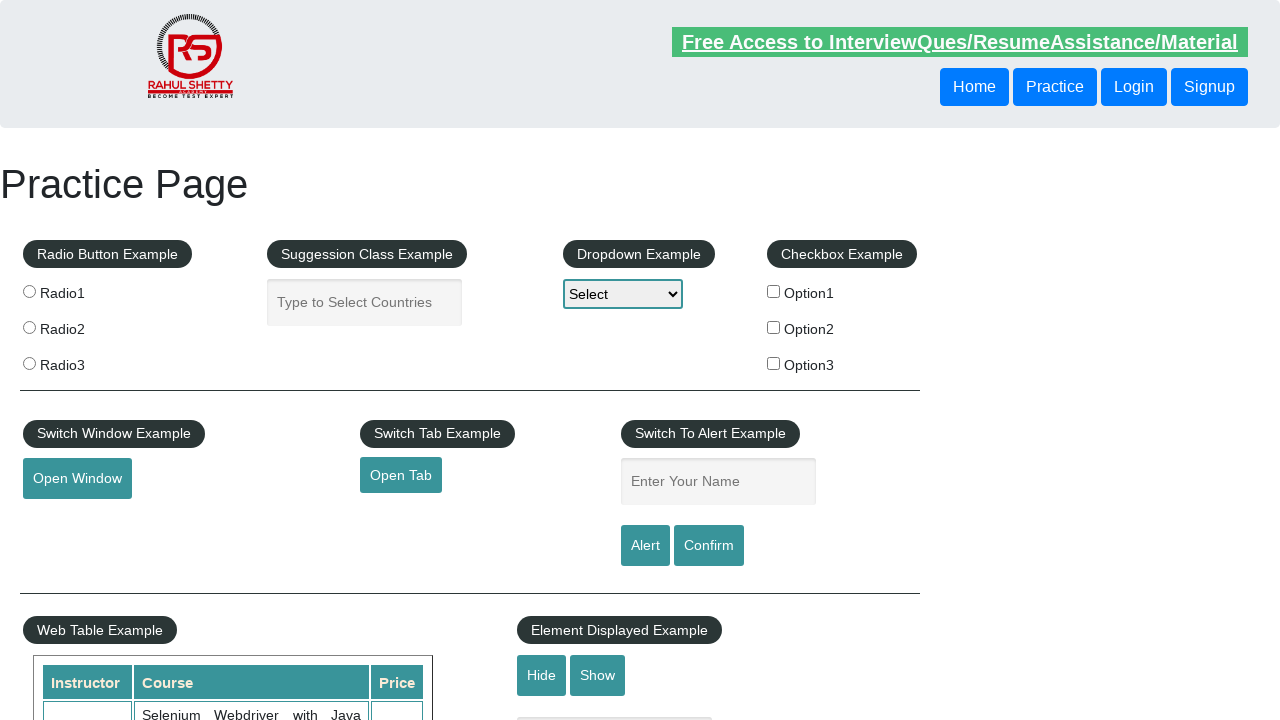

Waited 2000ms for alert dialog to appear
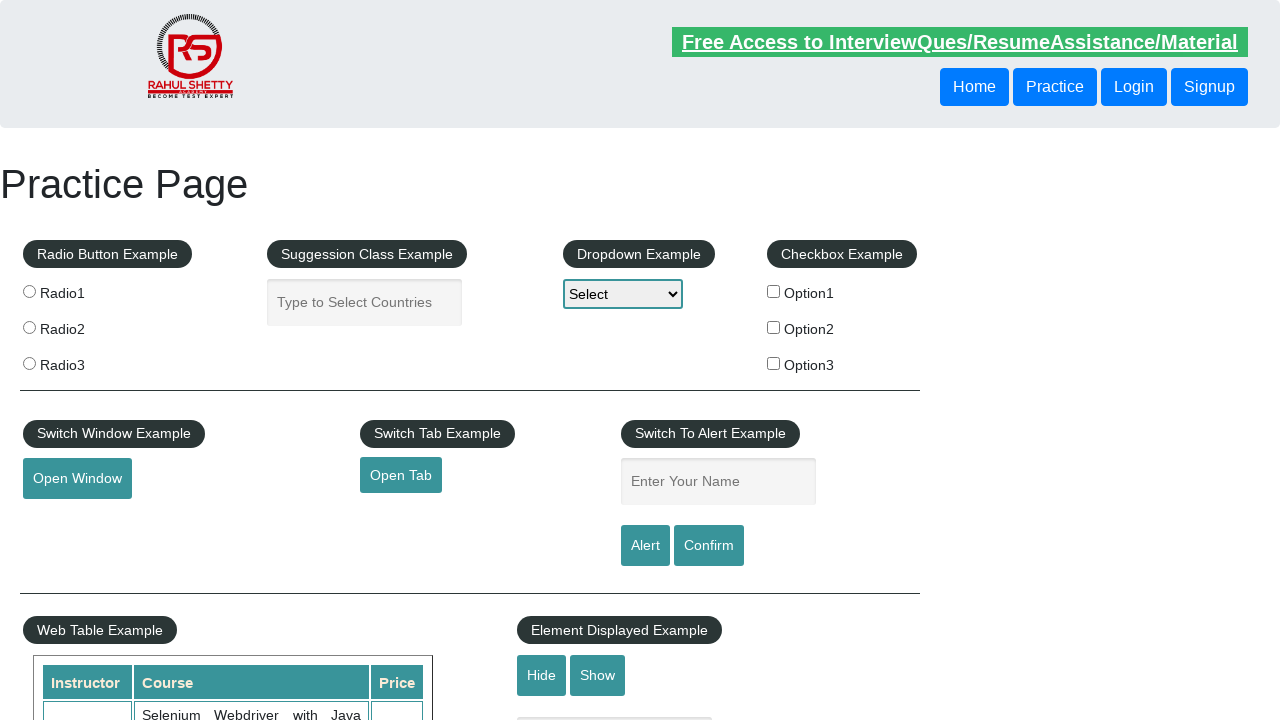

Set up dialog handler to accept alert
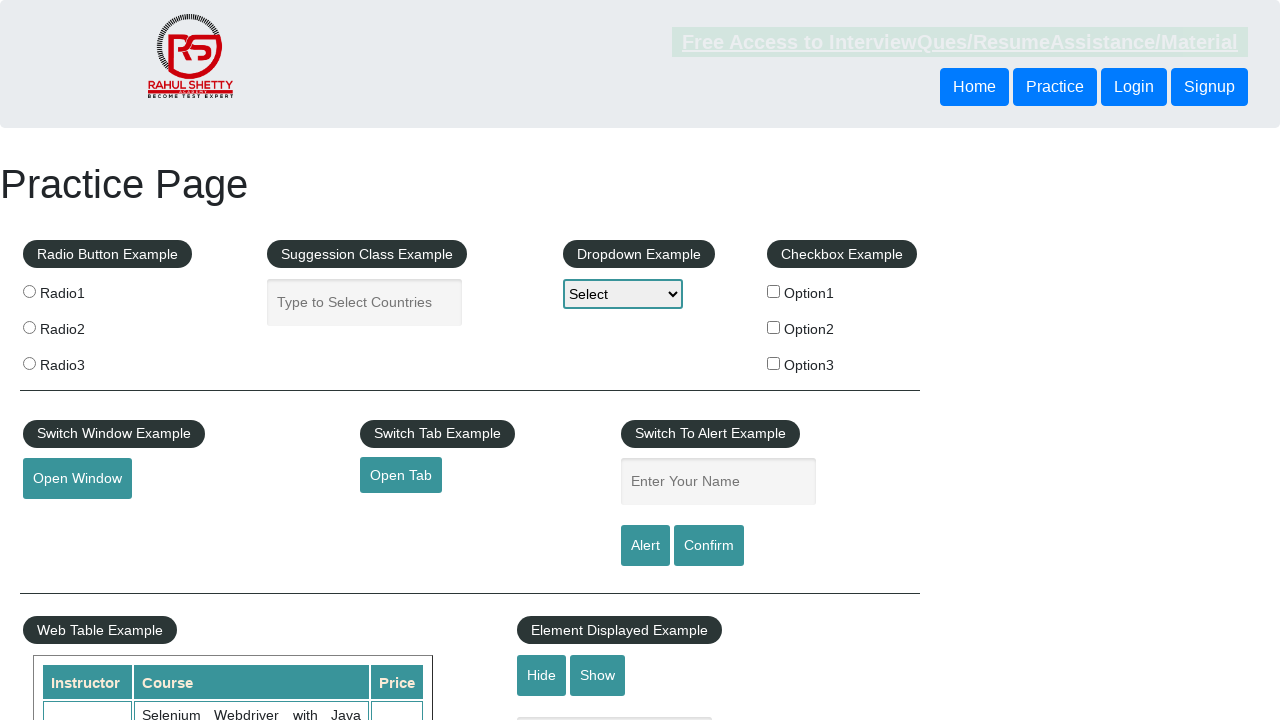

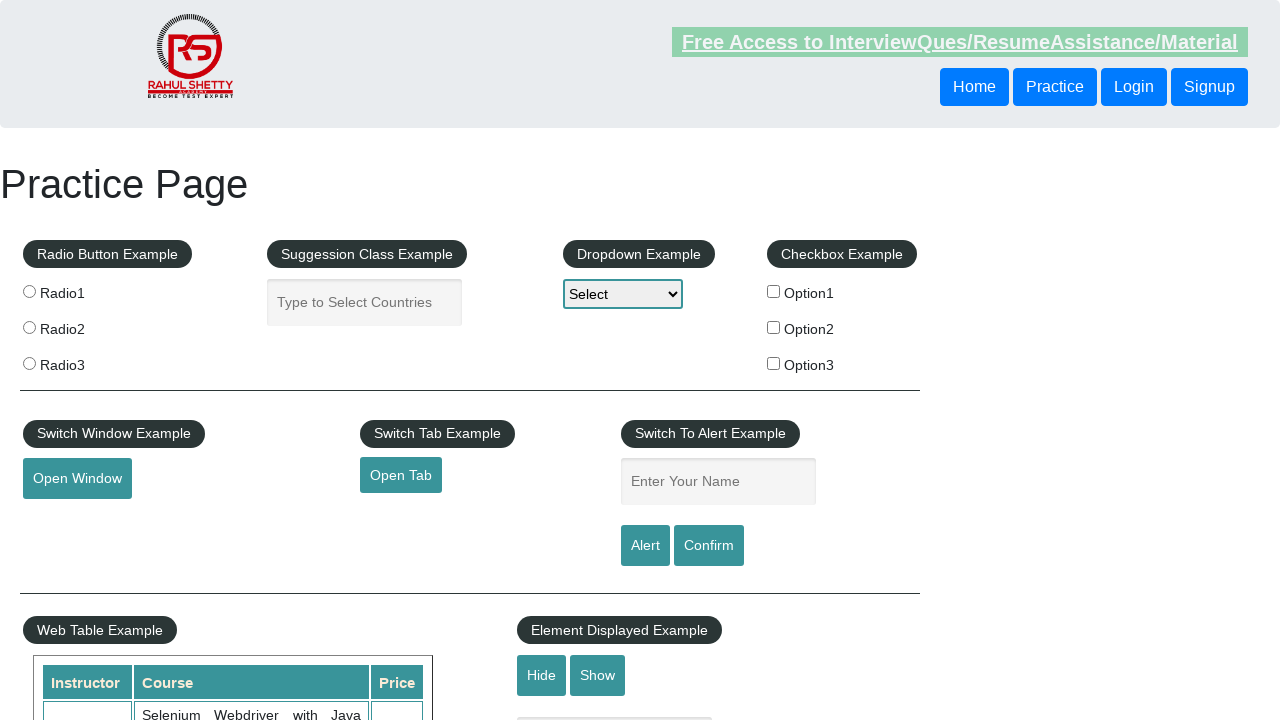